Tests dynamic controls with explicit waits by clicking Remove button, waiting for "It's gone!" message, then clicking Add button and waiting for "It's back" message

Starting URL: https://the-internet.herokuapp.com/dynamic_controls

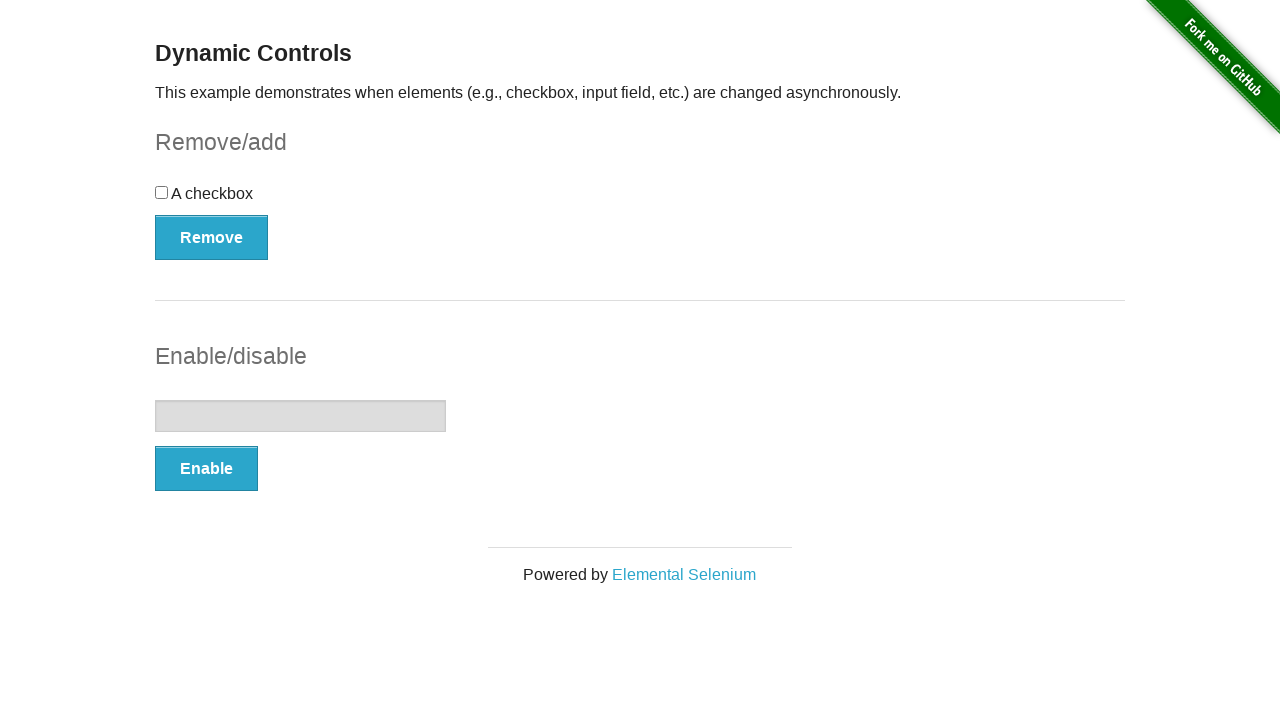

Clicked Remove button at (212, 237) on xpath=//*[text()='Remove']
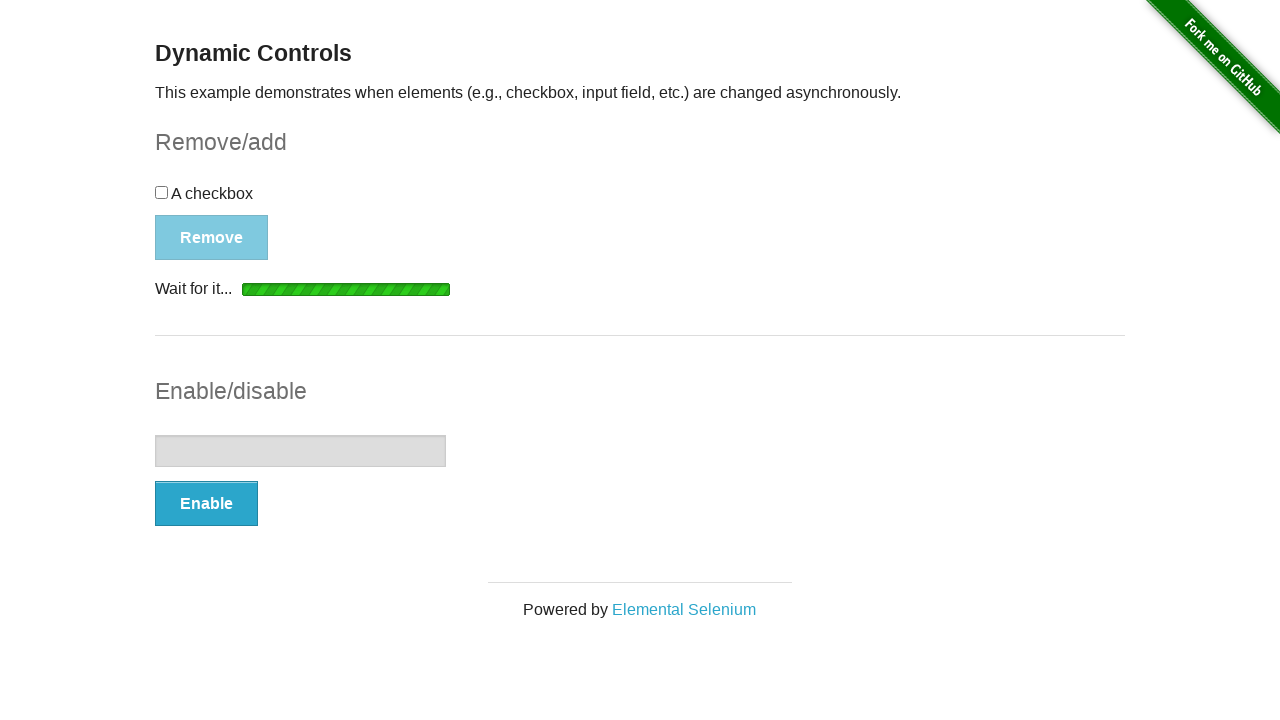

Waited for "It's gone!" message to become visible
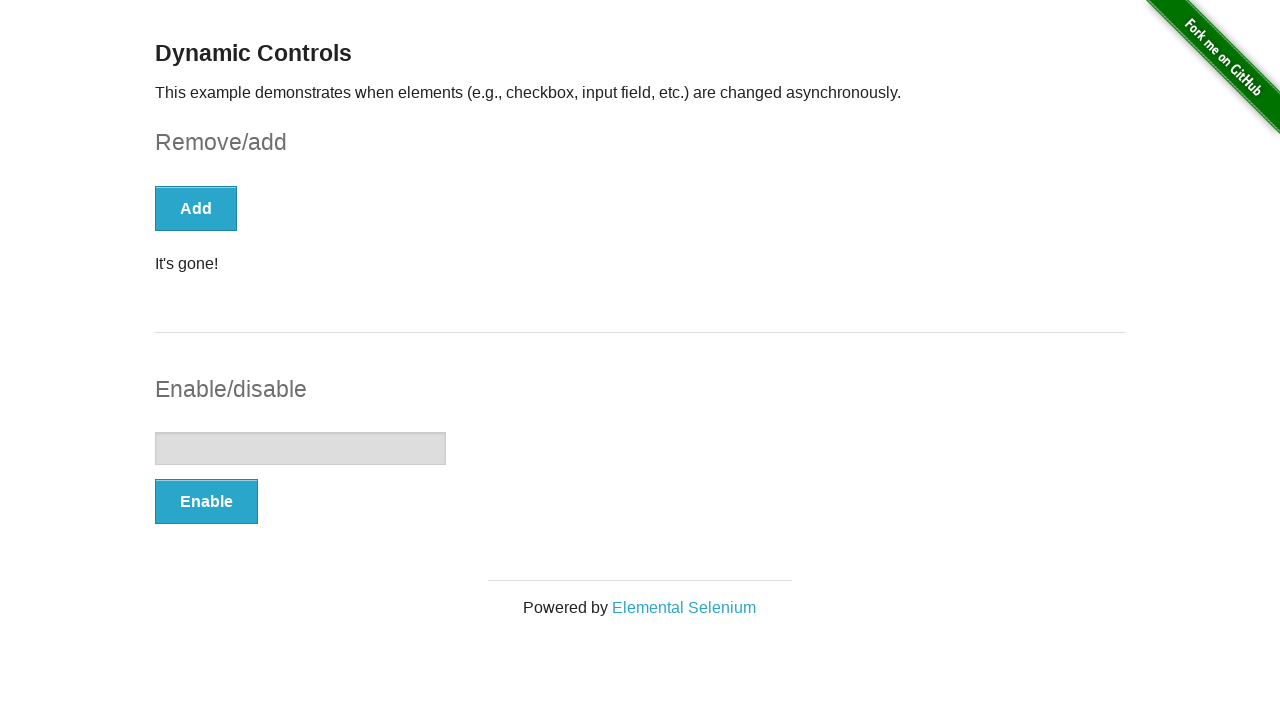

Asserted "It's gone!" message is visible
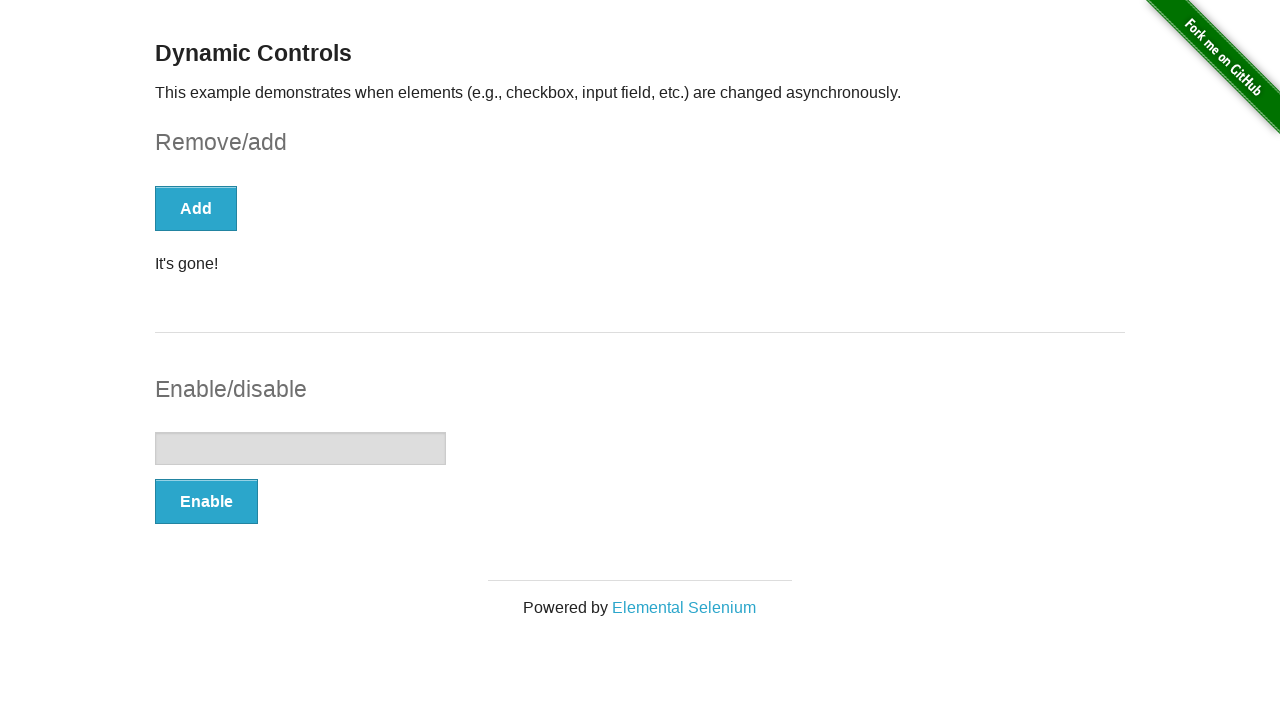

Clicked Add button at (196, 208) on xpath=//*[text()='Add']
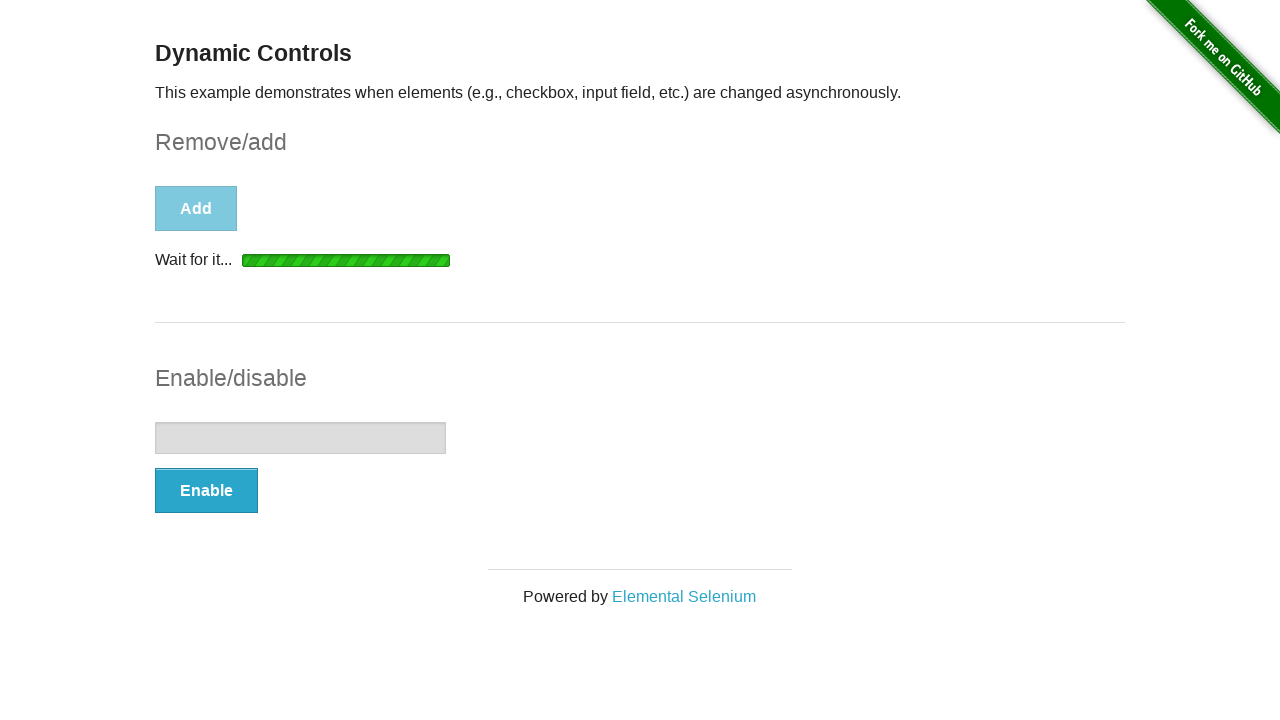

Waited for "It's back" message to become visible
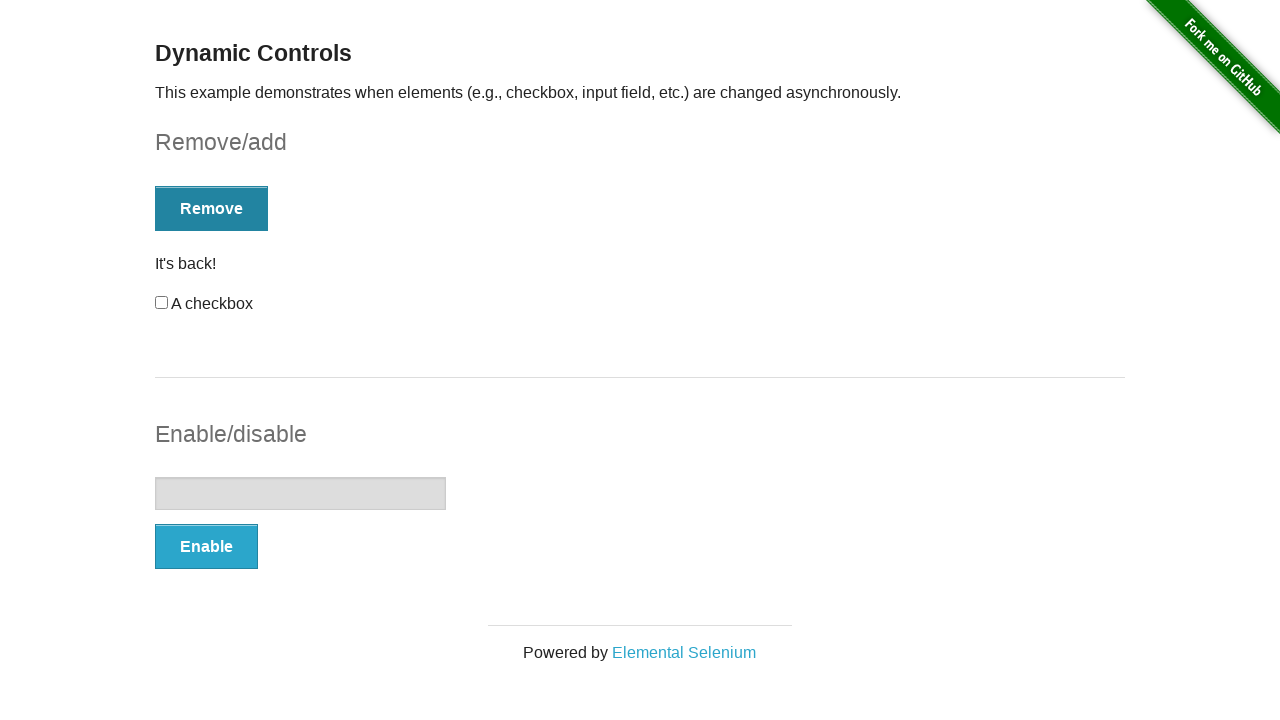

Asserted "It's back" message is visible
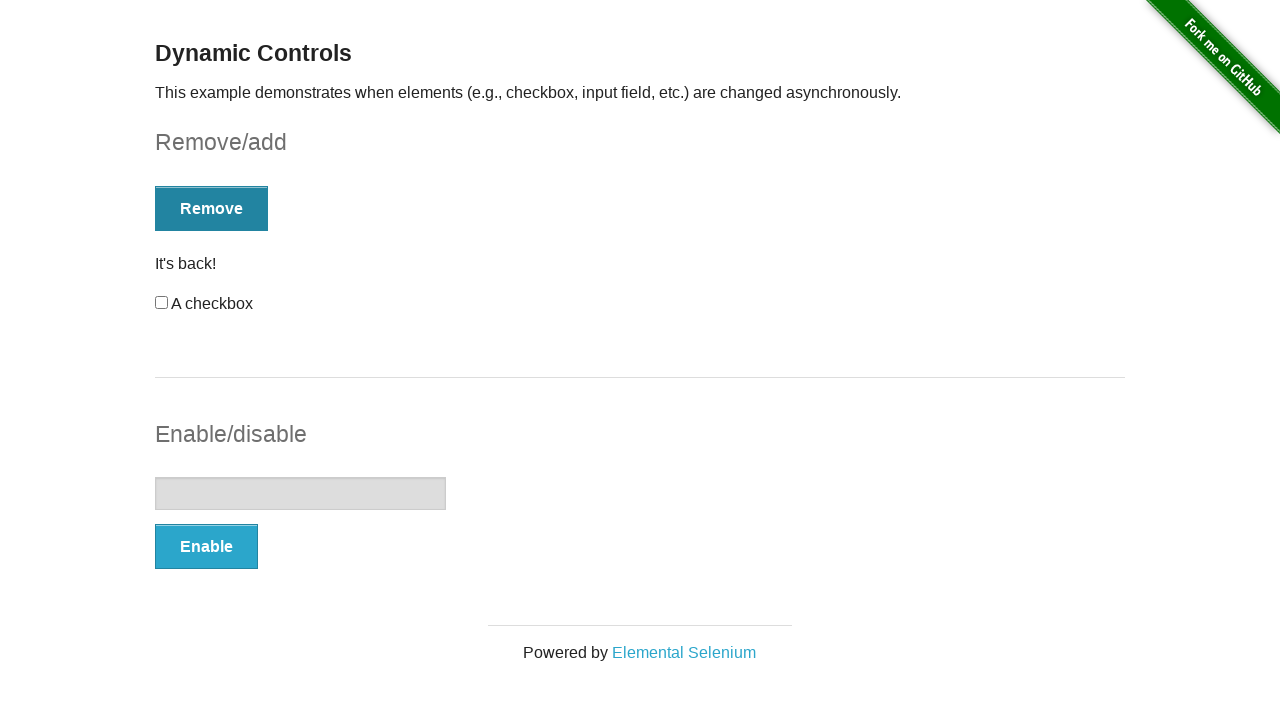

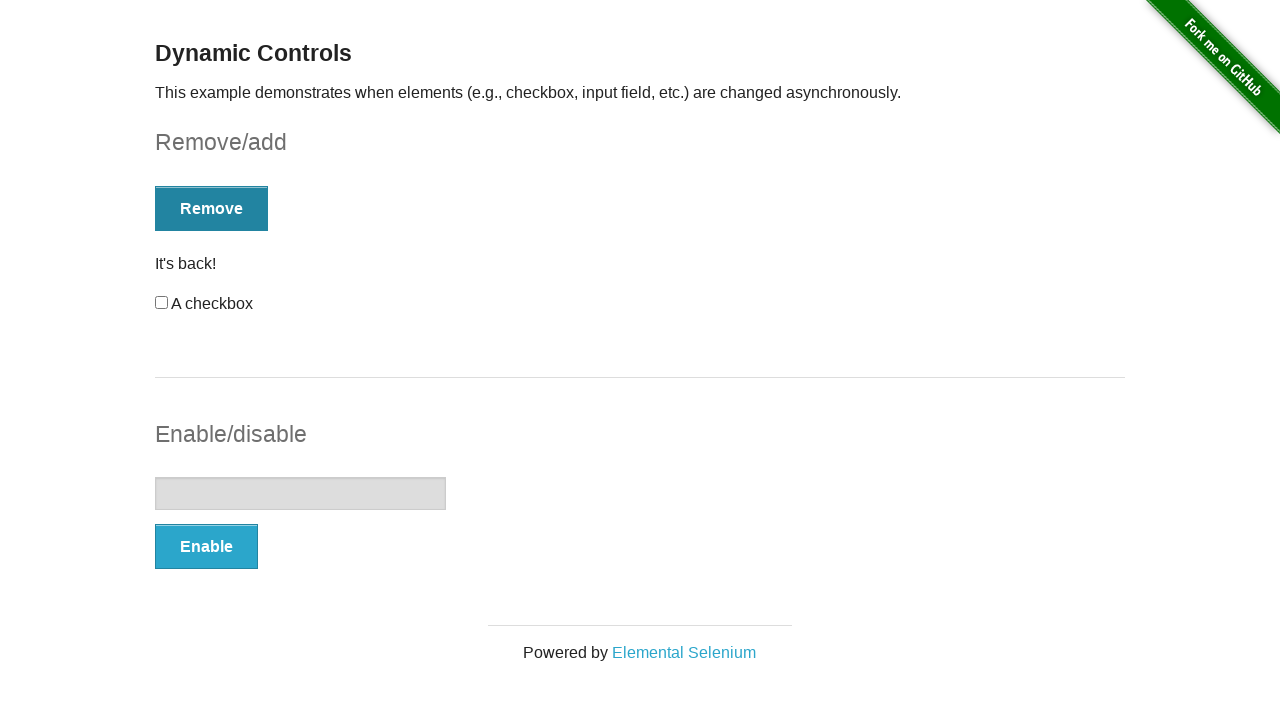